Tests table data extraction by finding rows with "Rahul Shetty" and summing the price values

Starting URL: https://rahulshettyacademy.com/AutomationPractice/

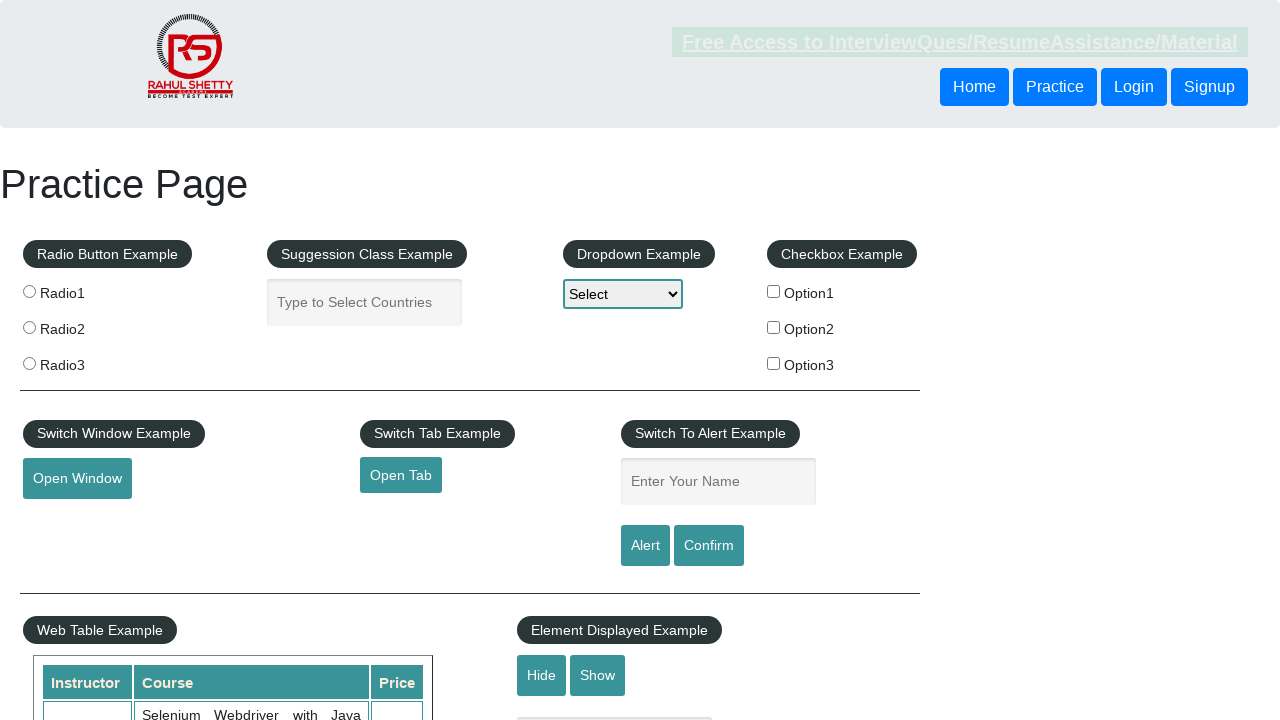

Table loaded and is visible
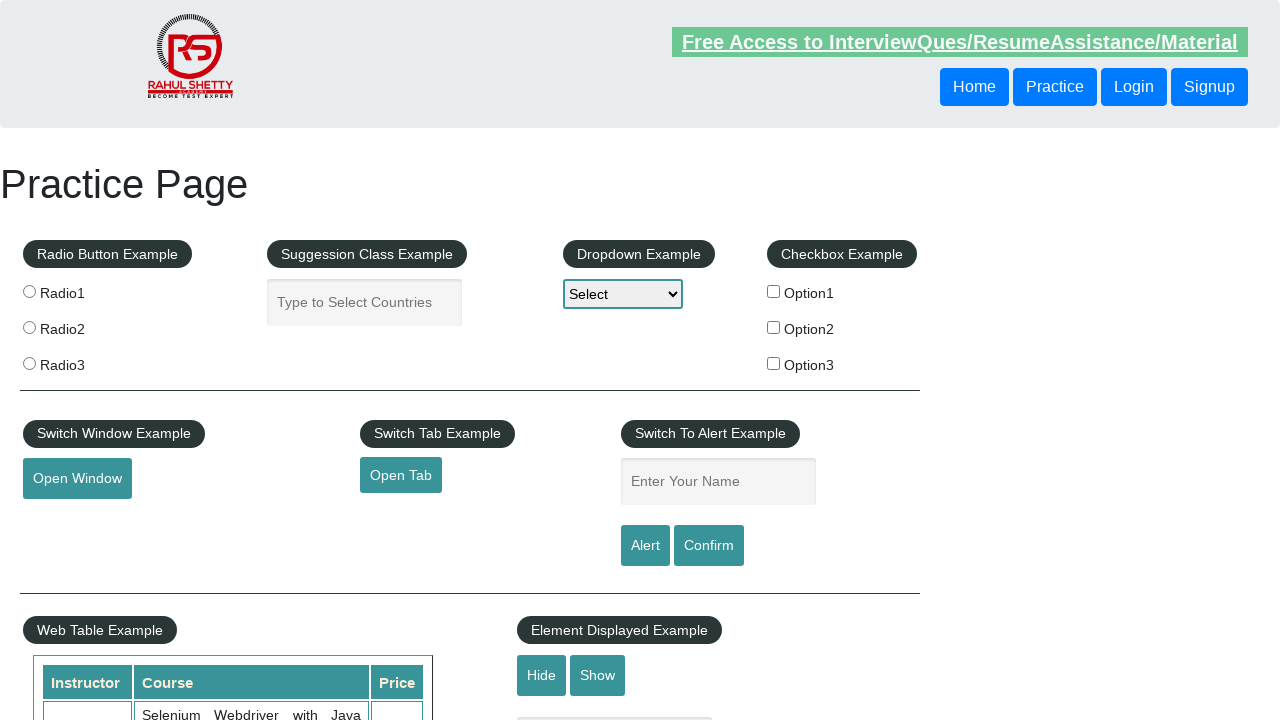

Located all price cells for 'Rahul Shetty' rows
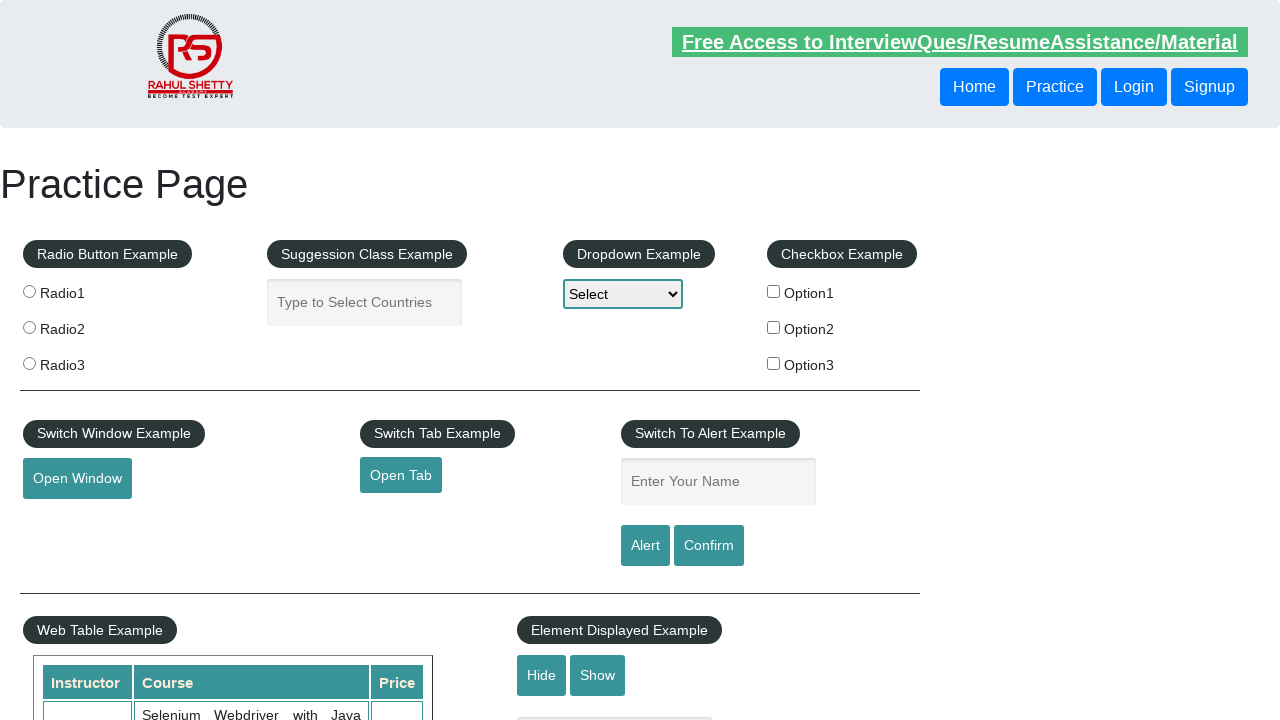

Found 10 price entries for 'Rahul Shetty'
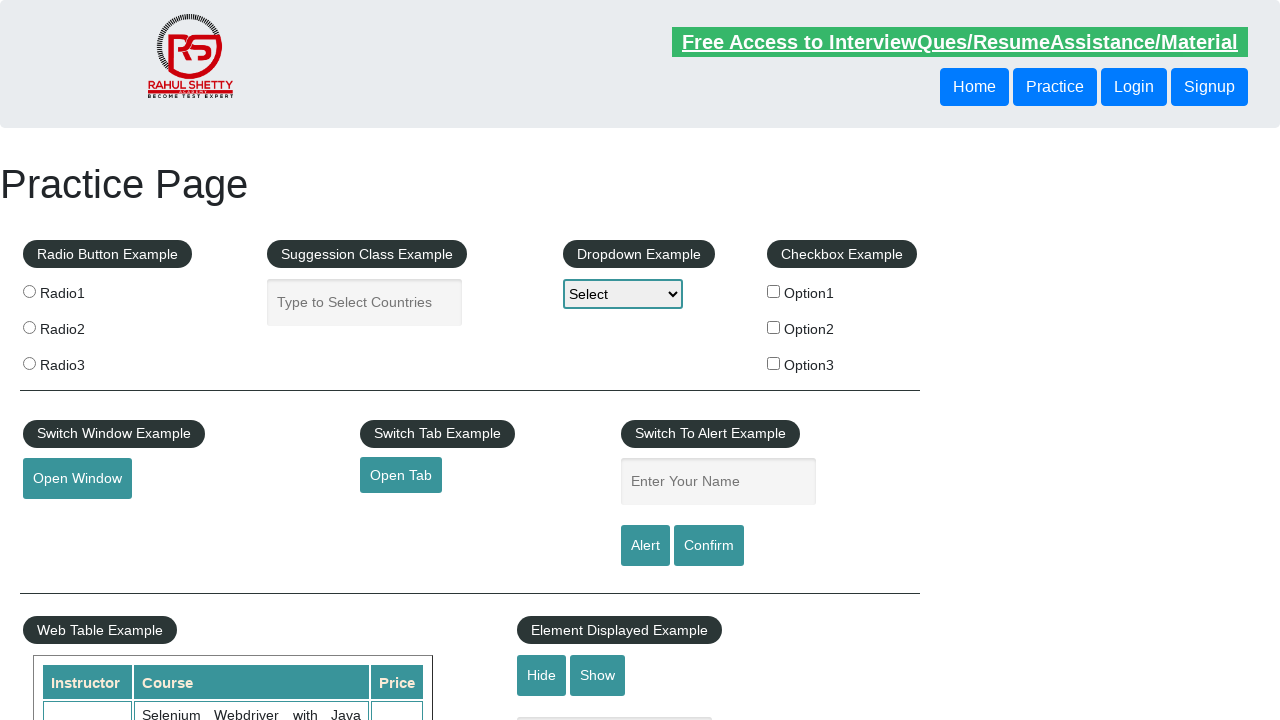

Extracted price value: 30
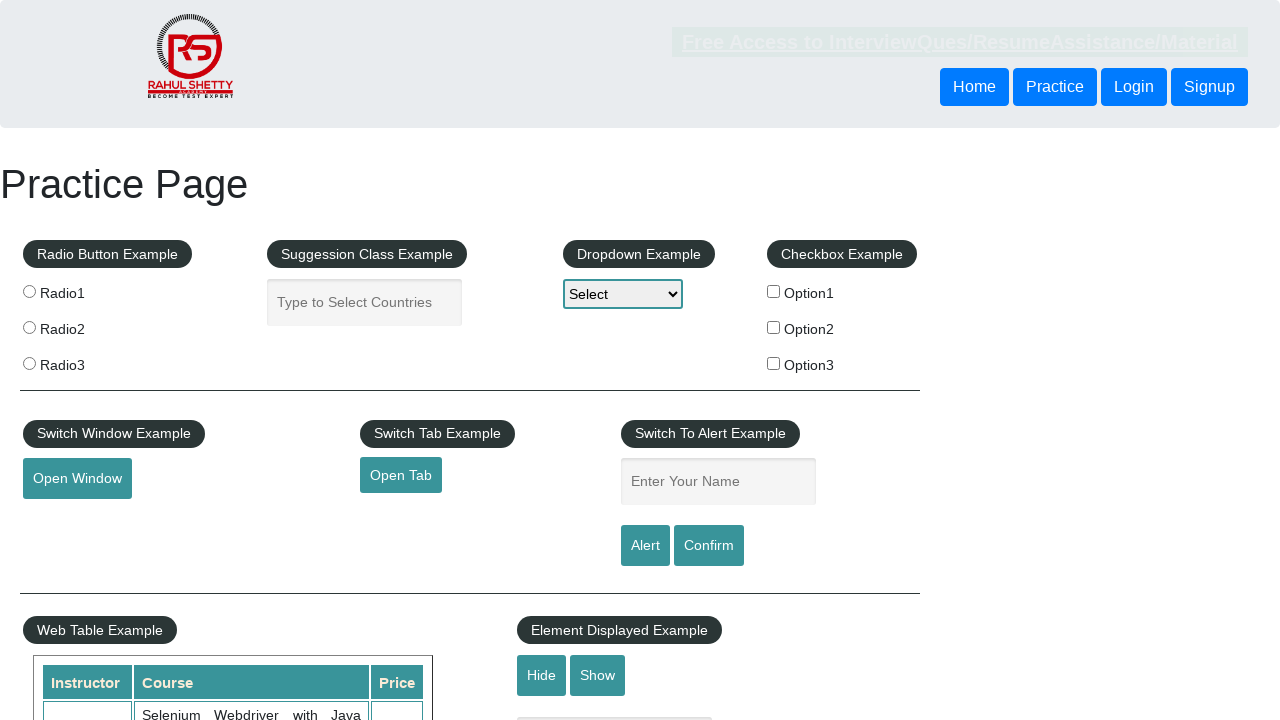

Extracted price value: 25
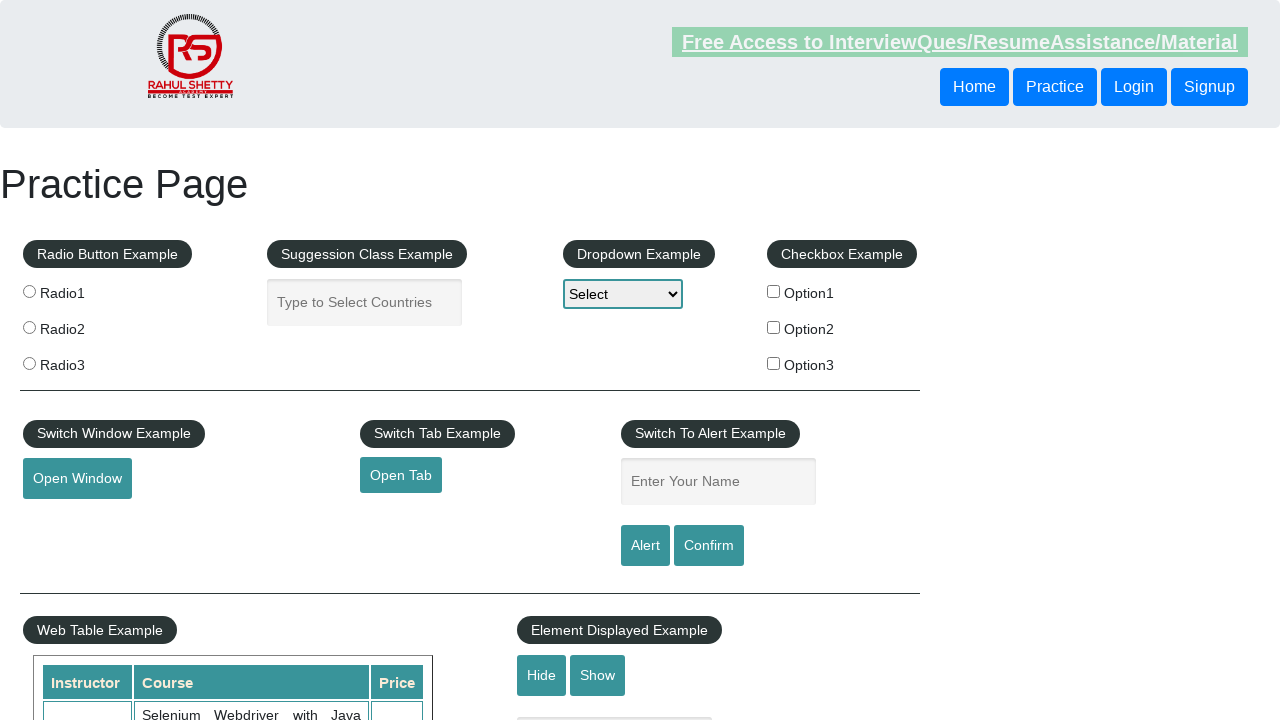

Extracted price value: 30
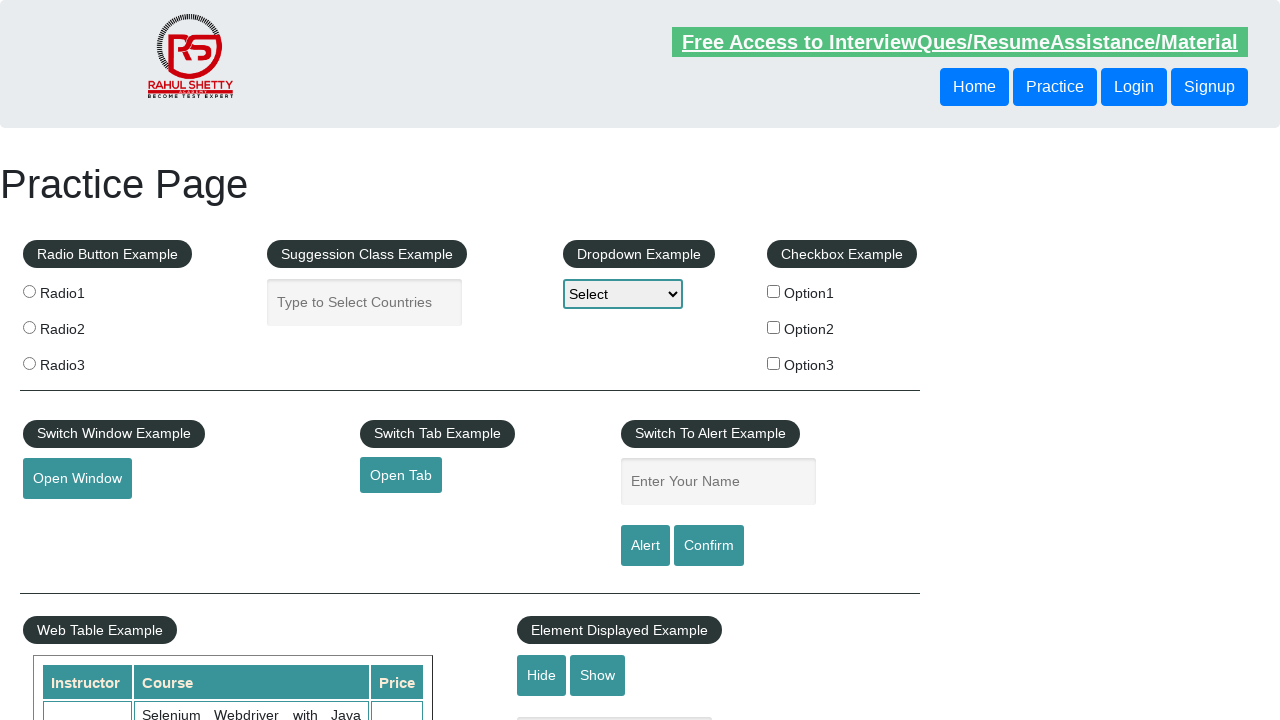

Extracted price value: 20
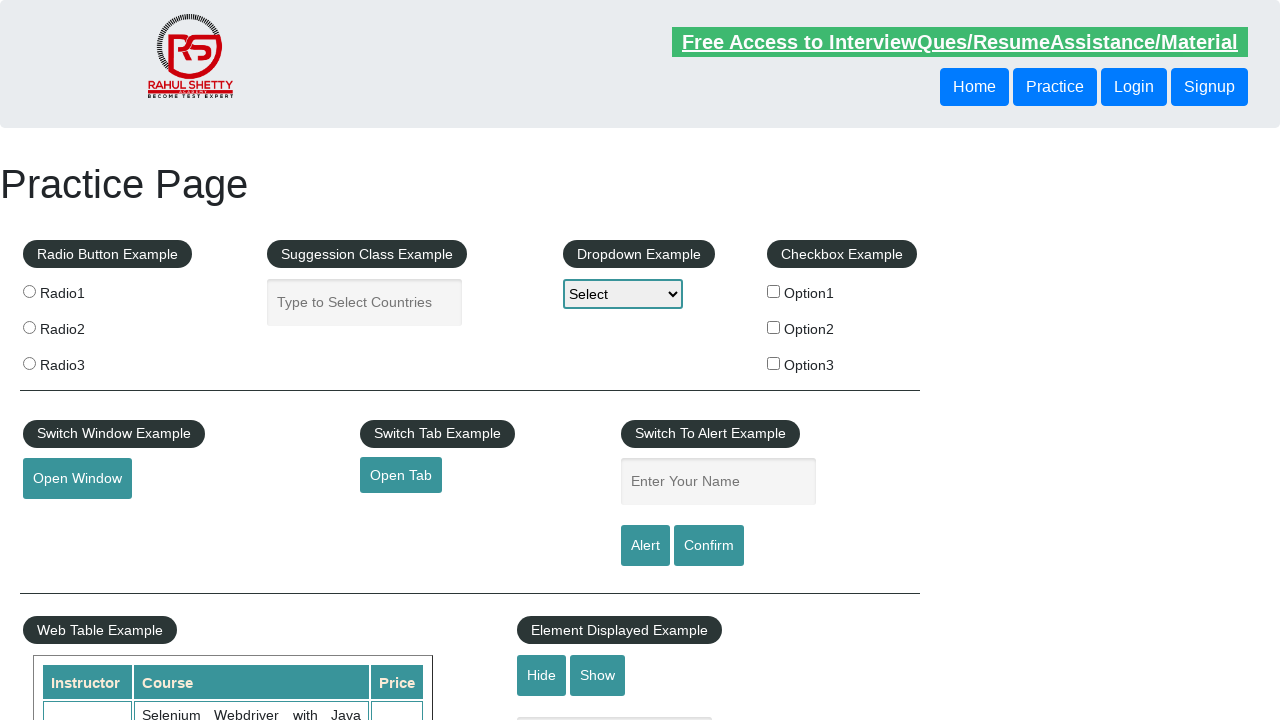

Extracted price value: 25
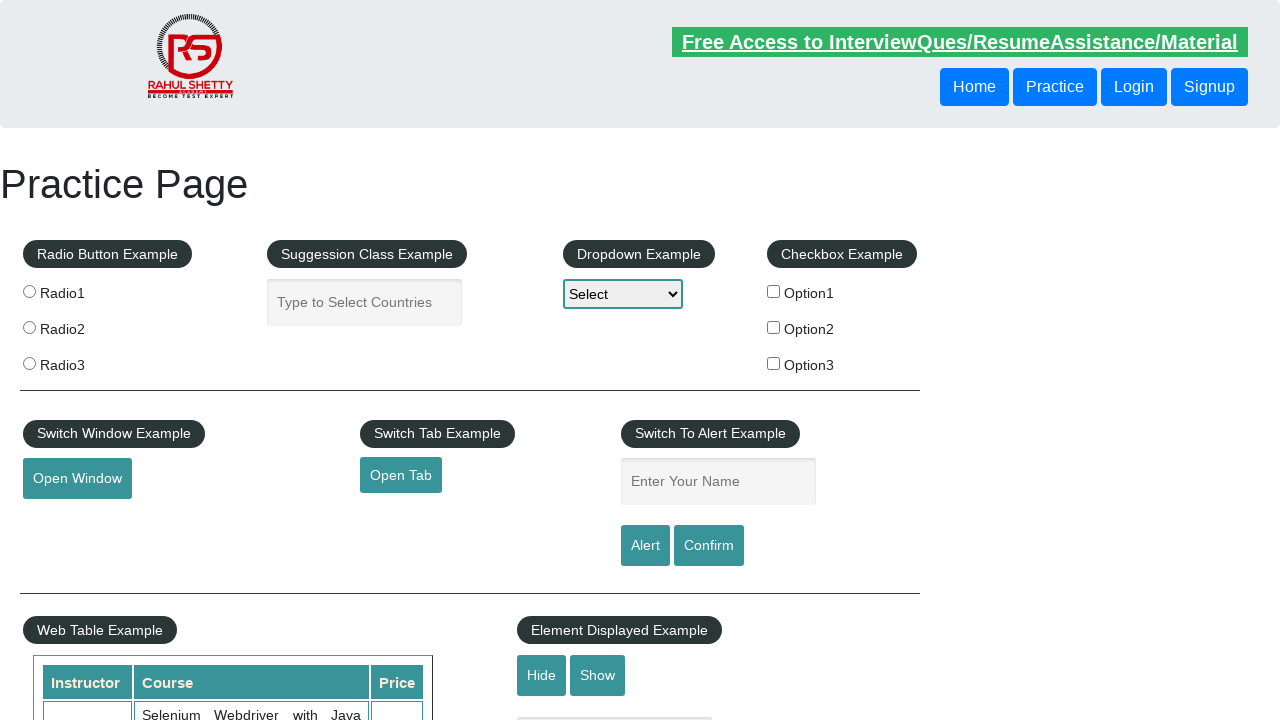

Extracted price value: 35
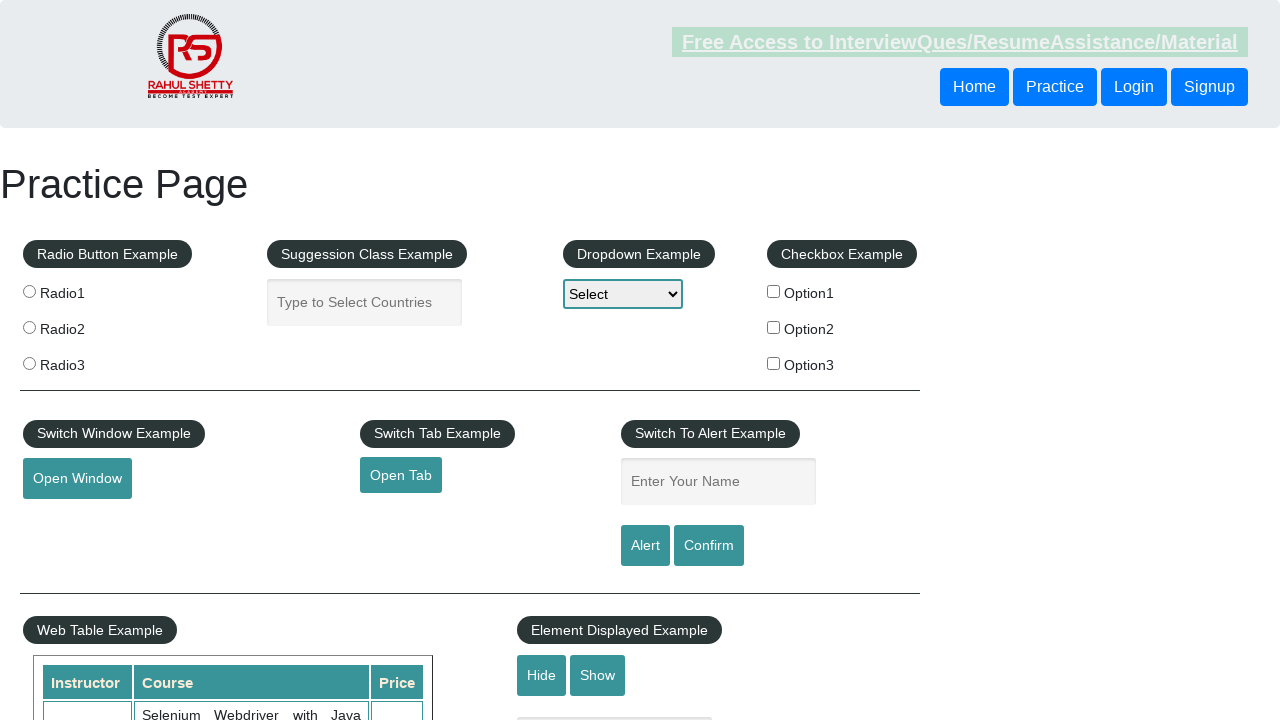

Extracted price value: 25
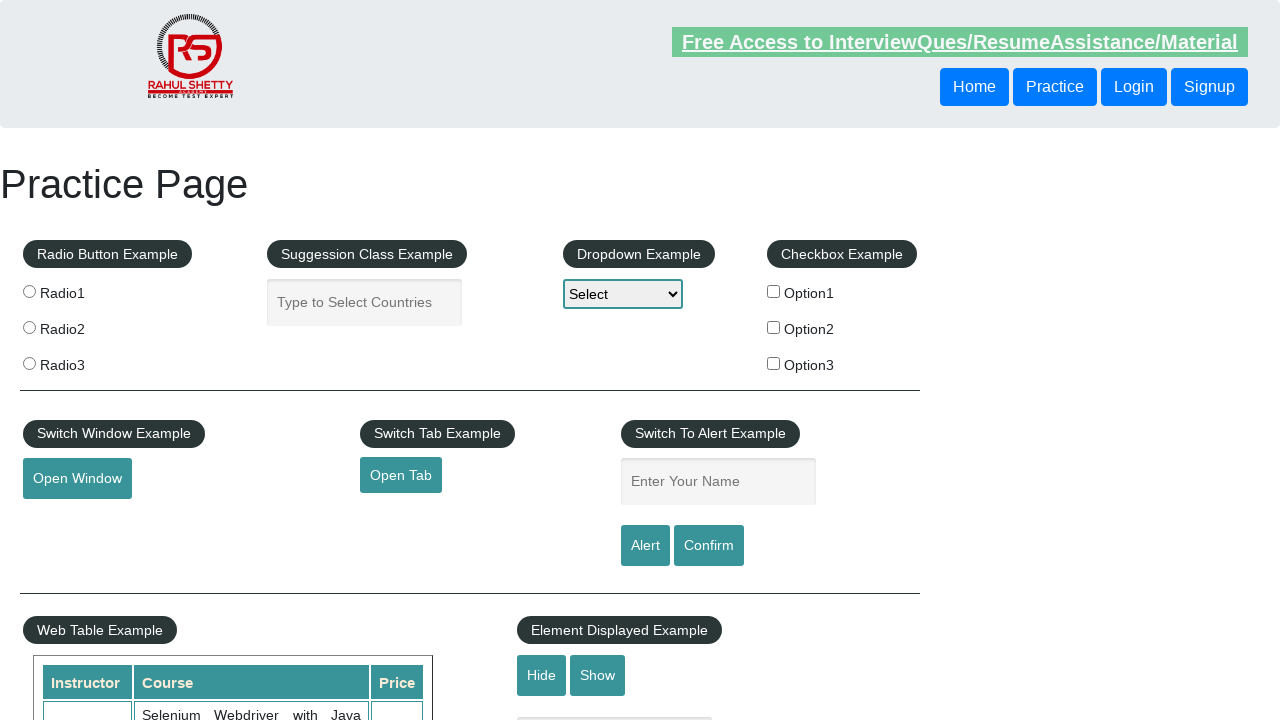

Extracted price value: 25
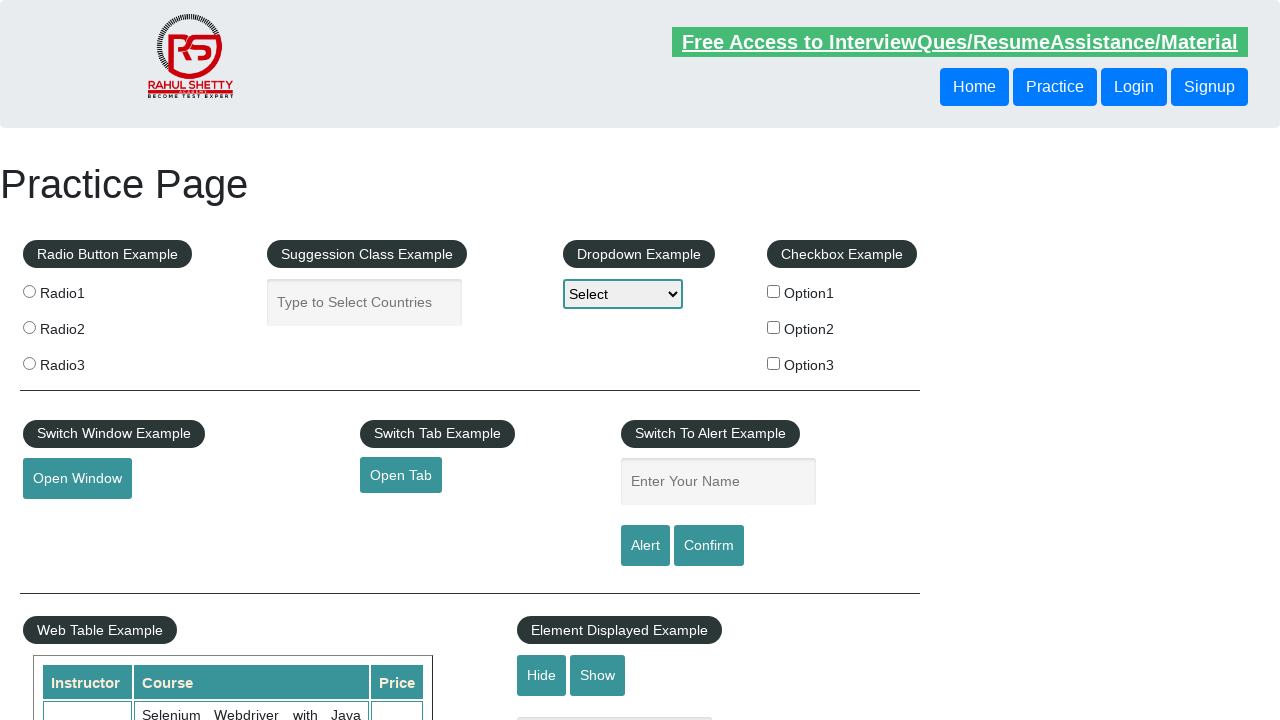

Extracted price value: 20
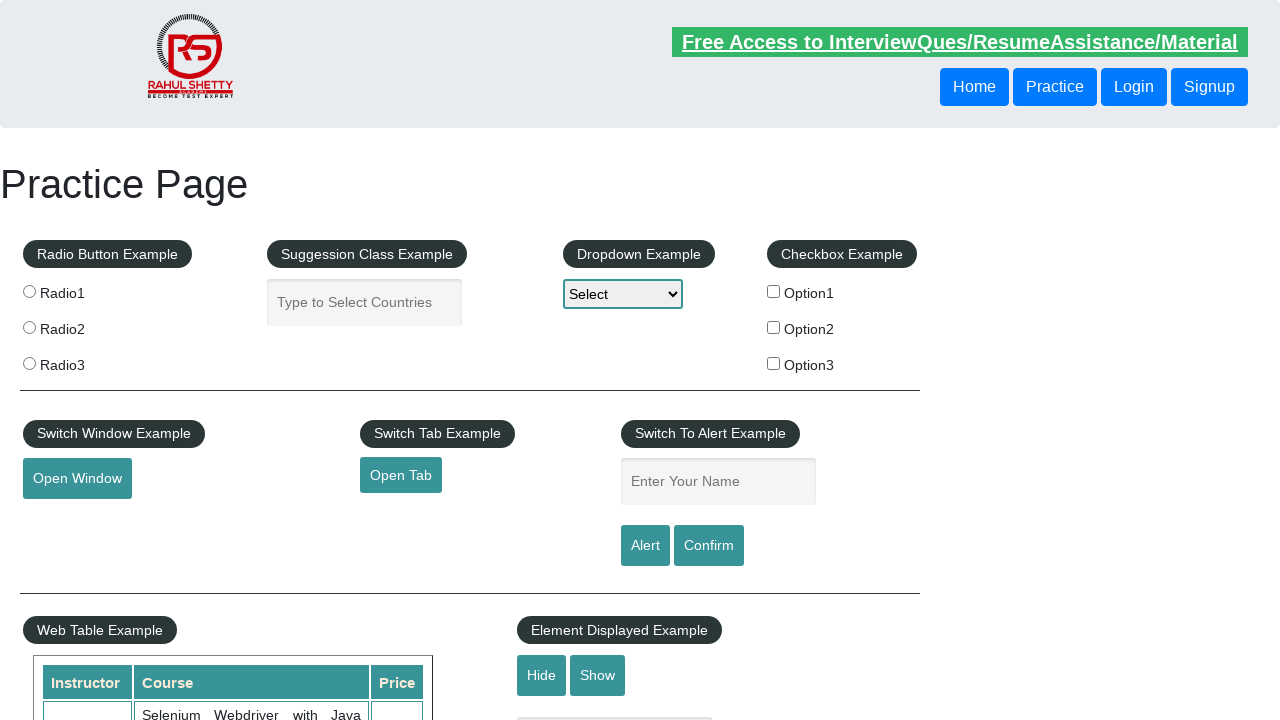

Extracted price value: 0
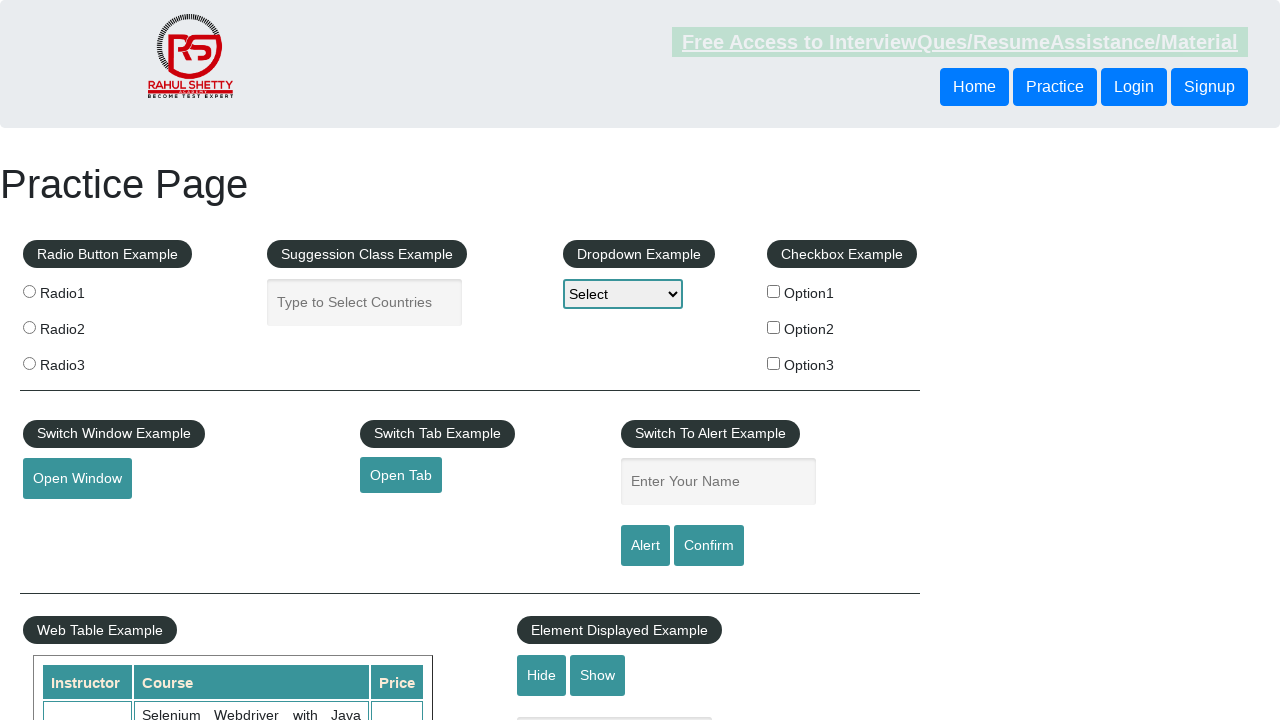

Calculated total sum of prices: 235
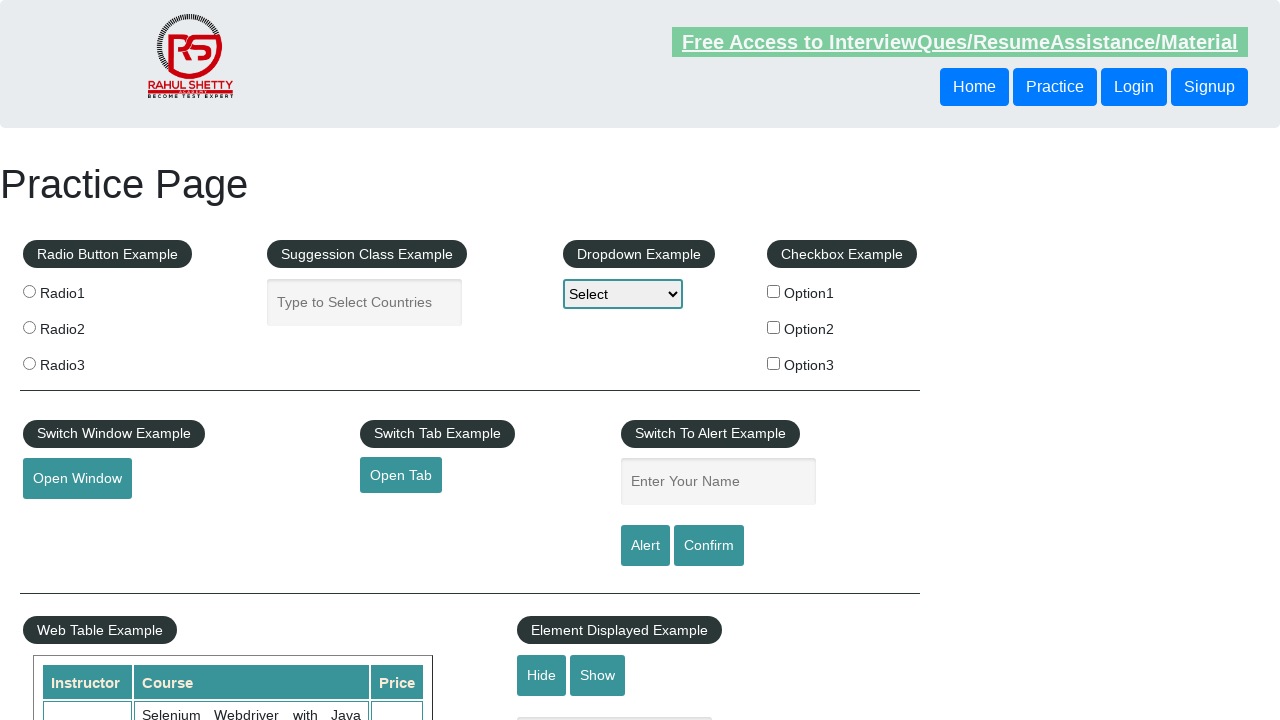

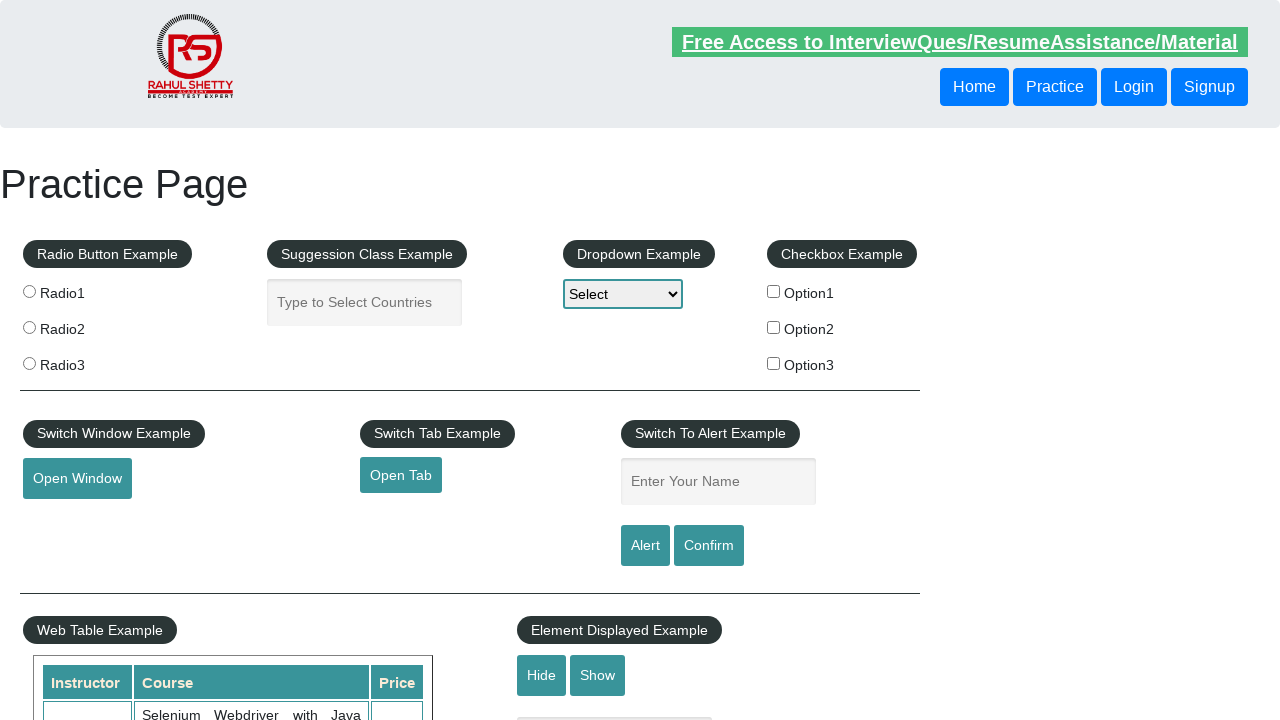